Tests browser navigation methods by navigating to a practice page, then using back, forward, and refresh navigation actions

Starting URL: https://vctcpune.com/

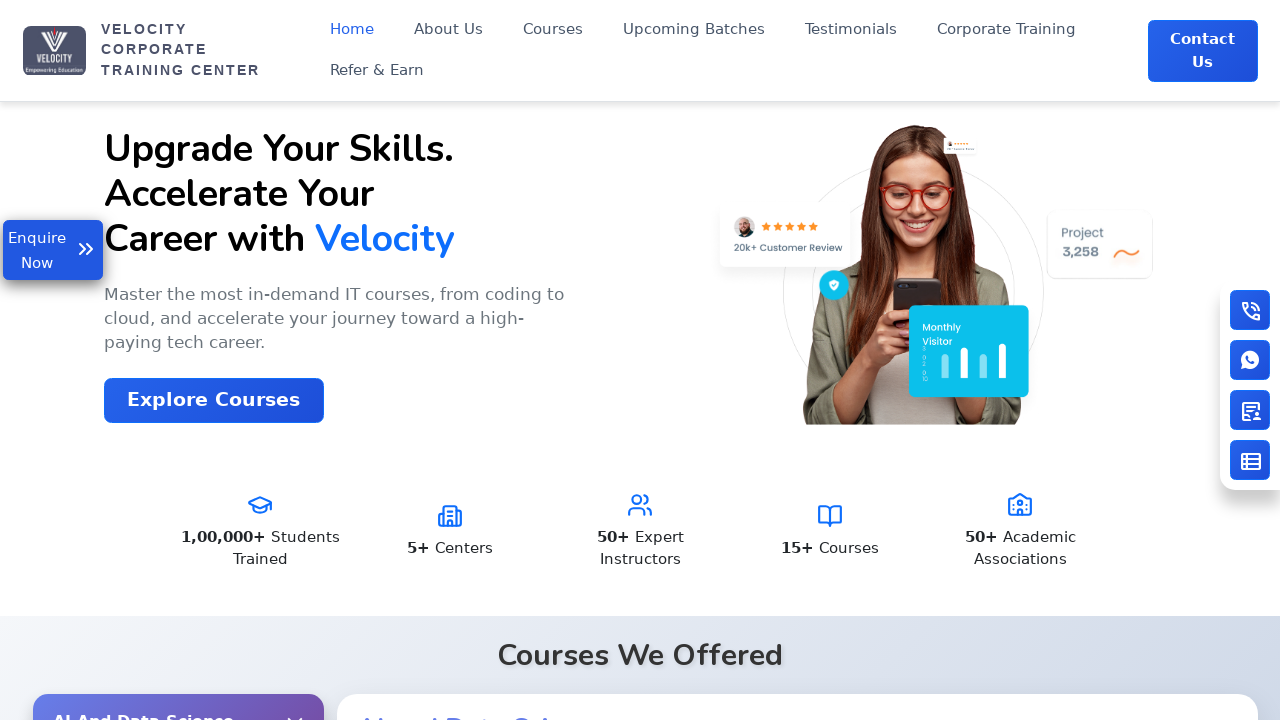

Navigated to practice page at https://vctcpune.com/selenium/practice.html
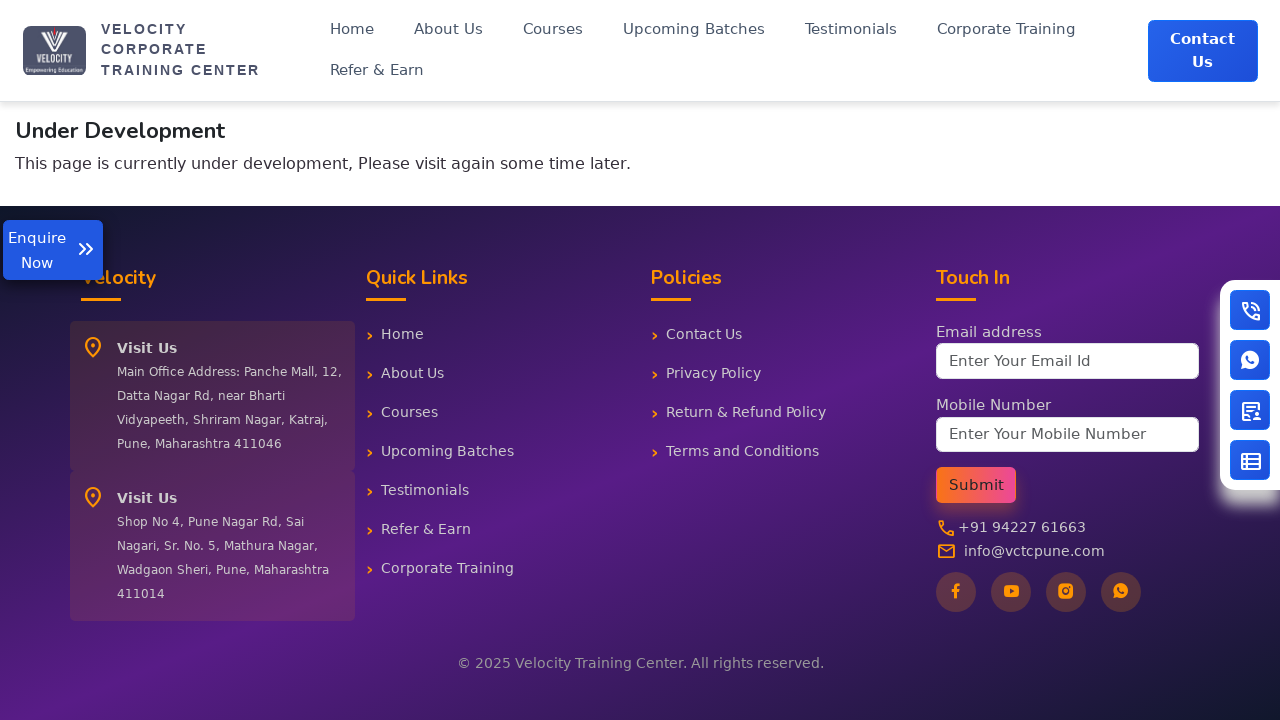

Navigated back to previous page (starting URL)
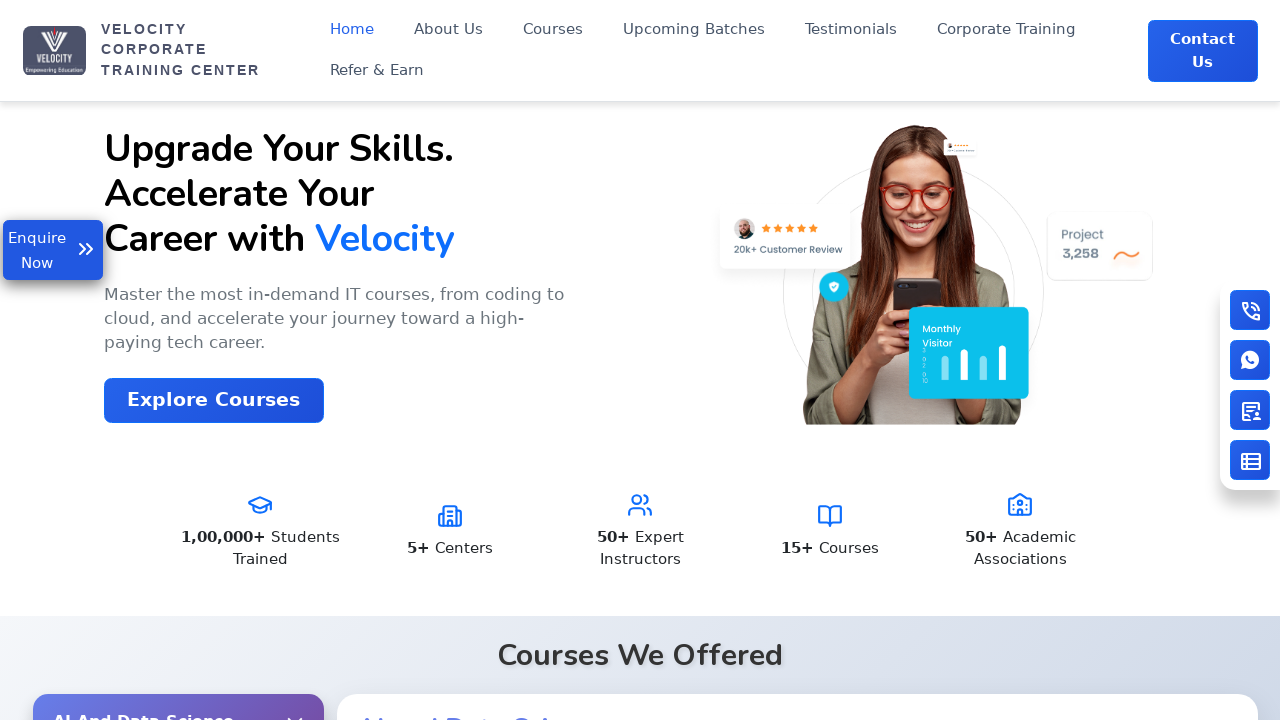

Navigated forward to practice page again
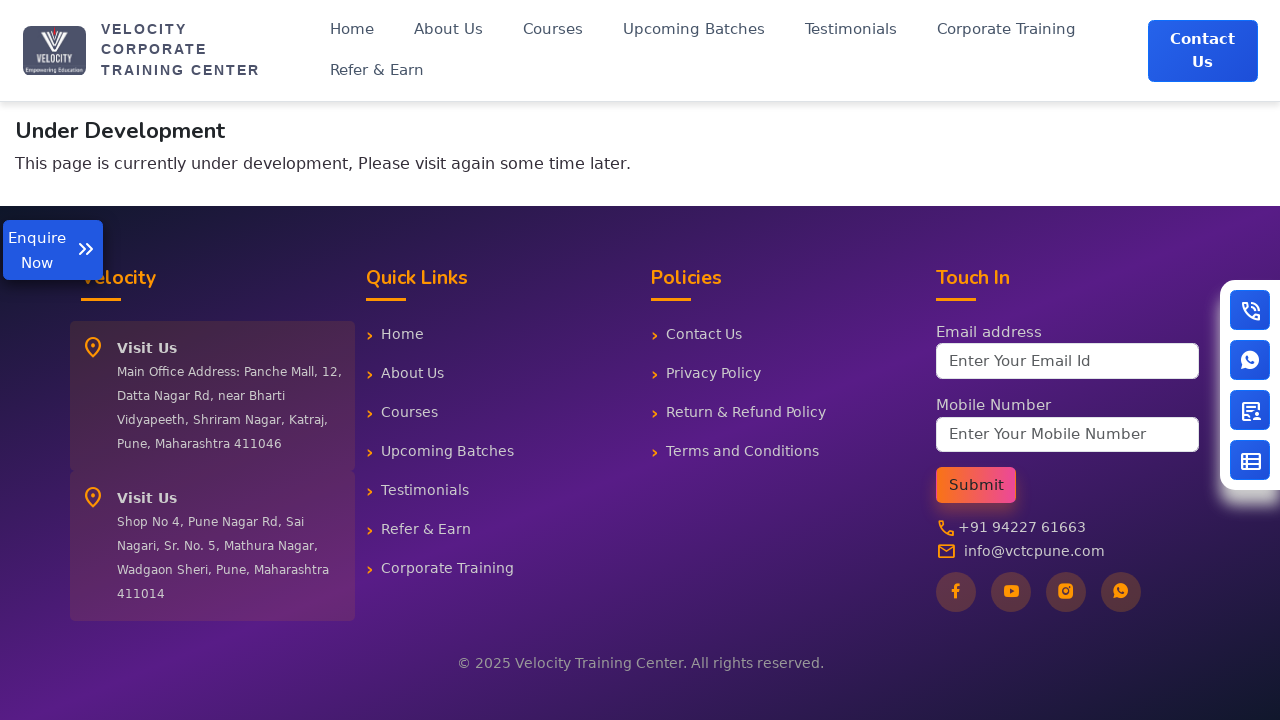

Refreshed the current practice page
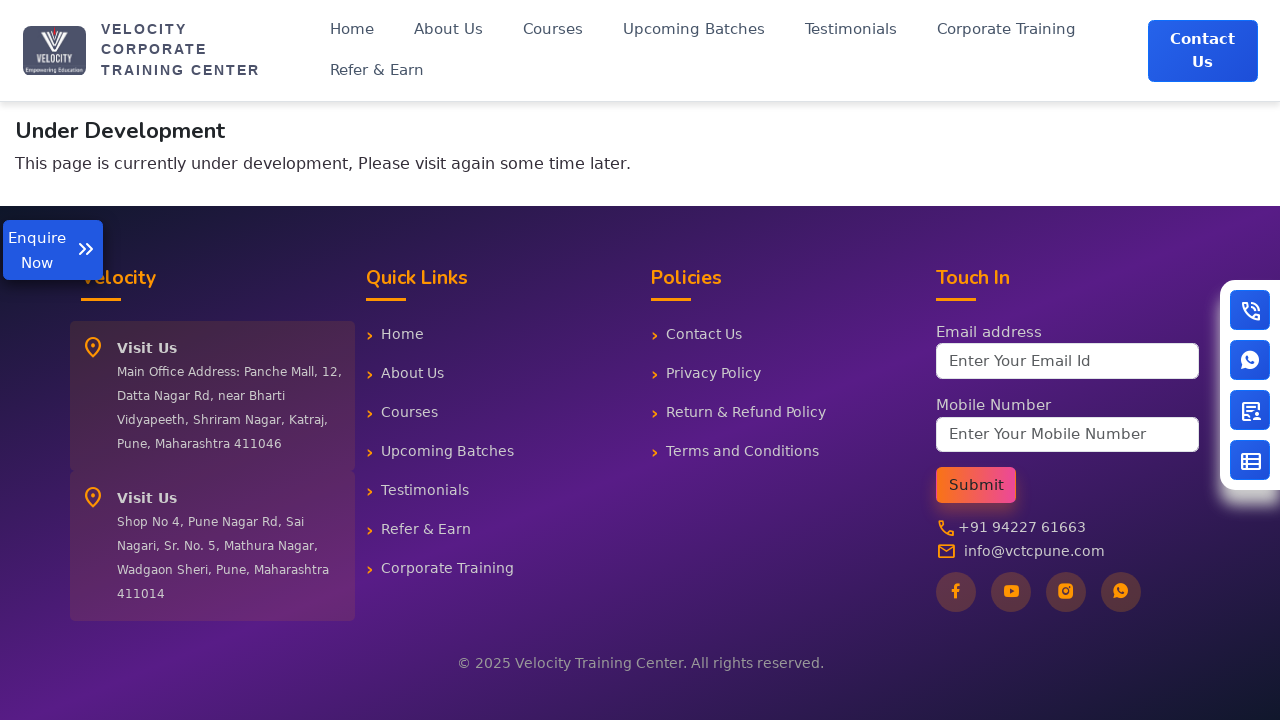

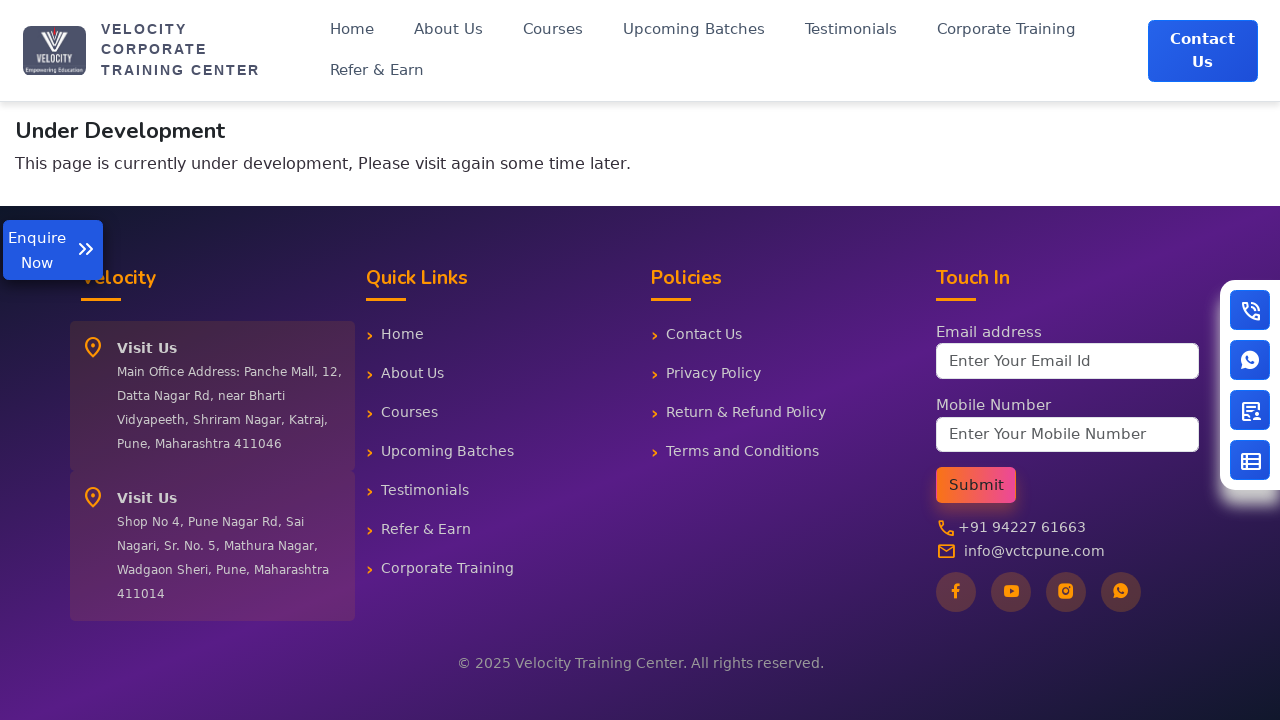